Tests filtering todos by active and completed status using the filter links

Starting URL: https://demo.playwright.dev/todomvc

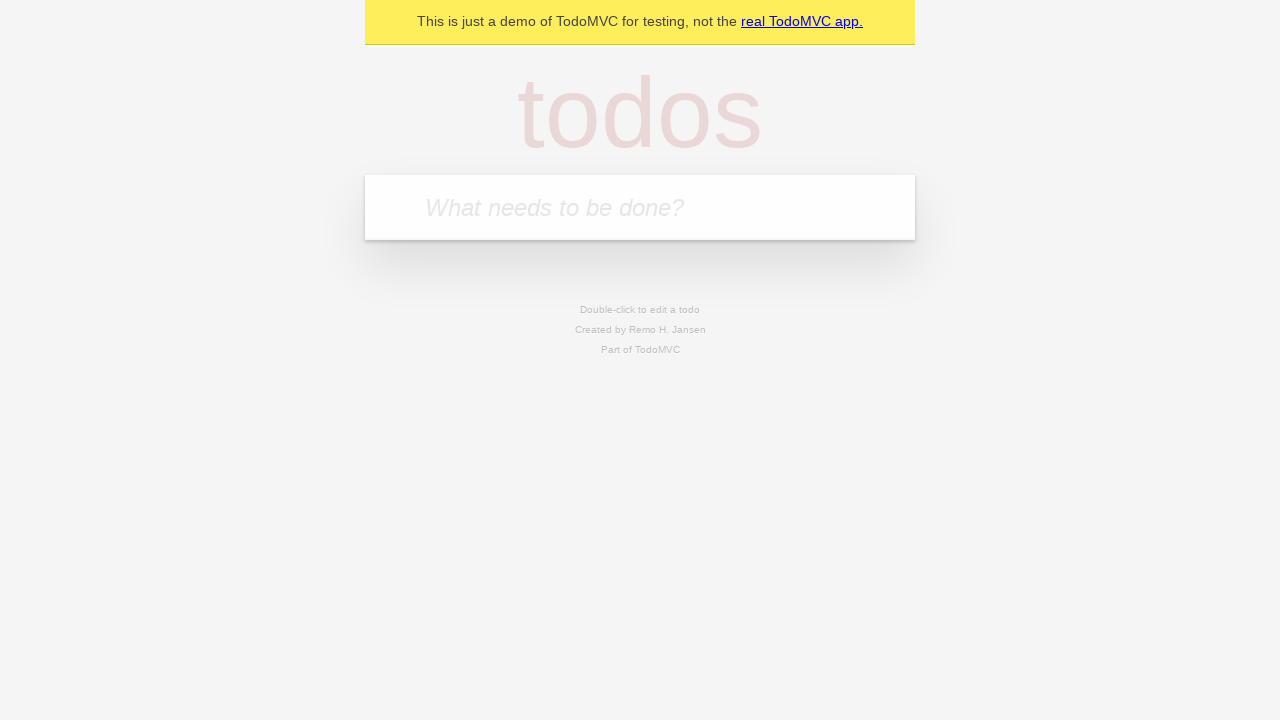

Filled new todo input with 'complete code challenge for reach' on input.new-todo
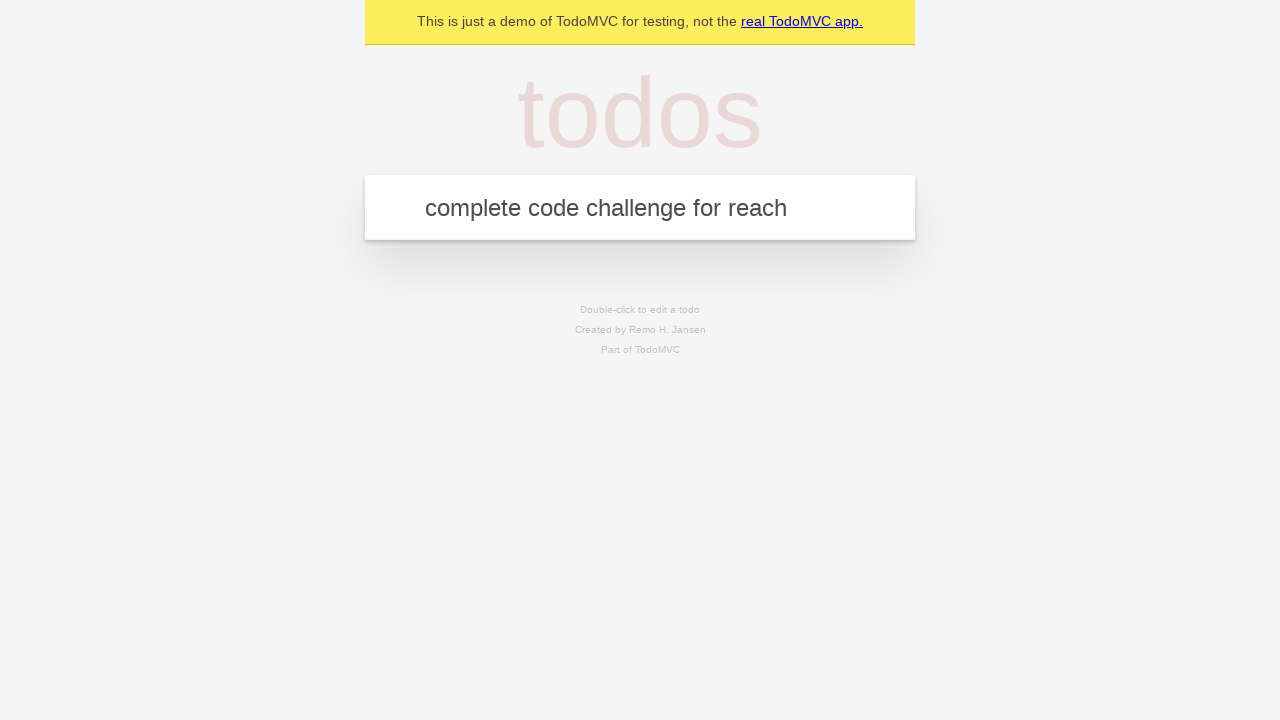

Pressed Enter to add todo item 'complete code challenge for reach' on input.new-todo
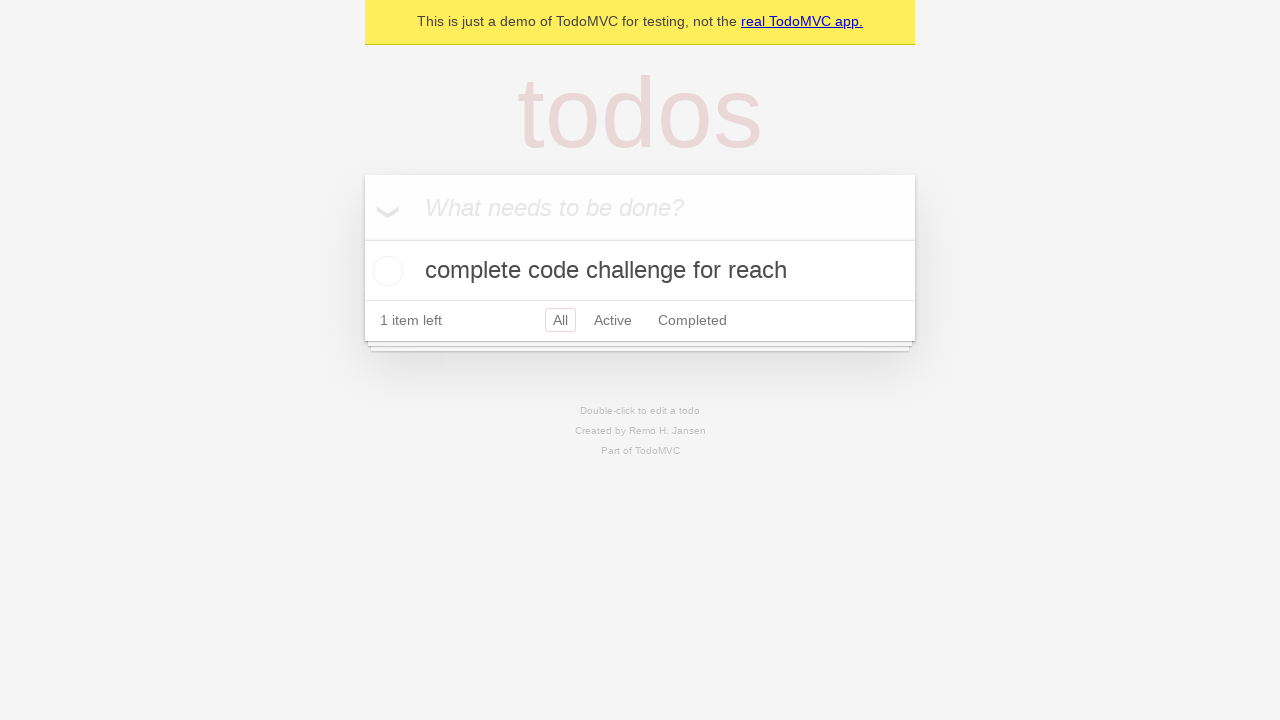

Filled new todo input with 'ensure coverage for all items is automated' on input.new-todo
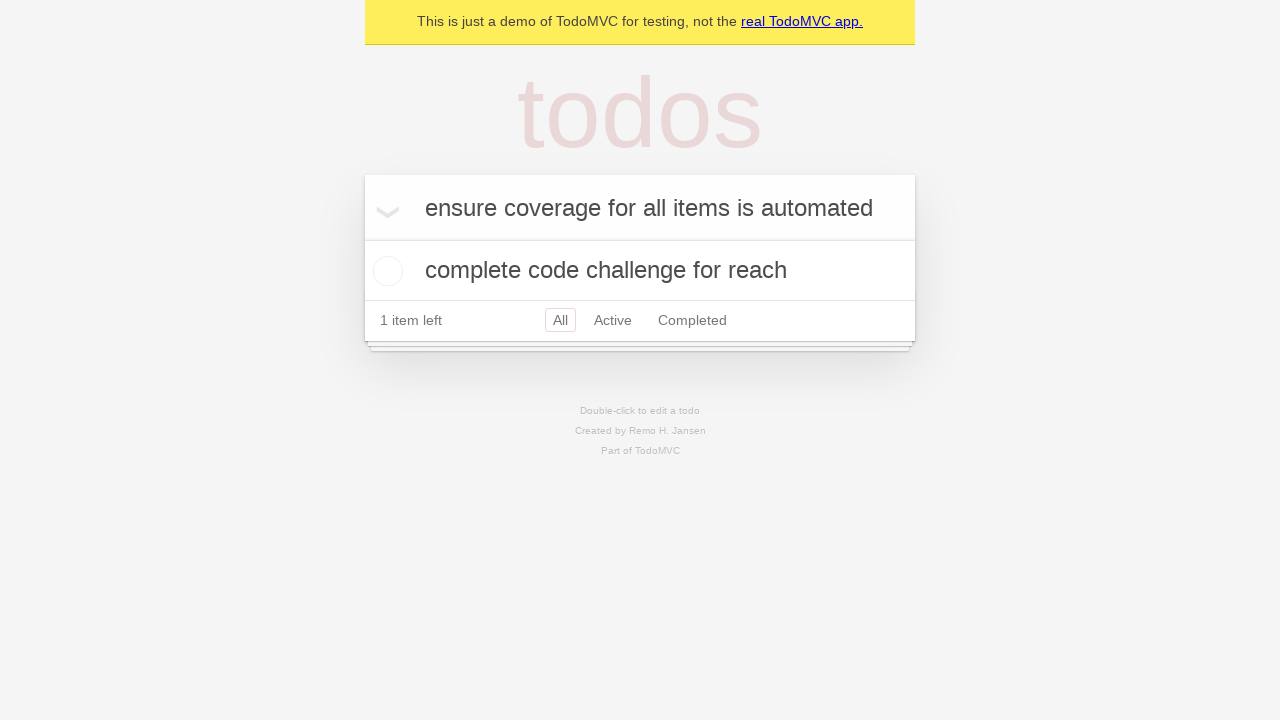

Pressed Enter to add todo item 'ensure coverage for all items is automated' on input.new-todo
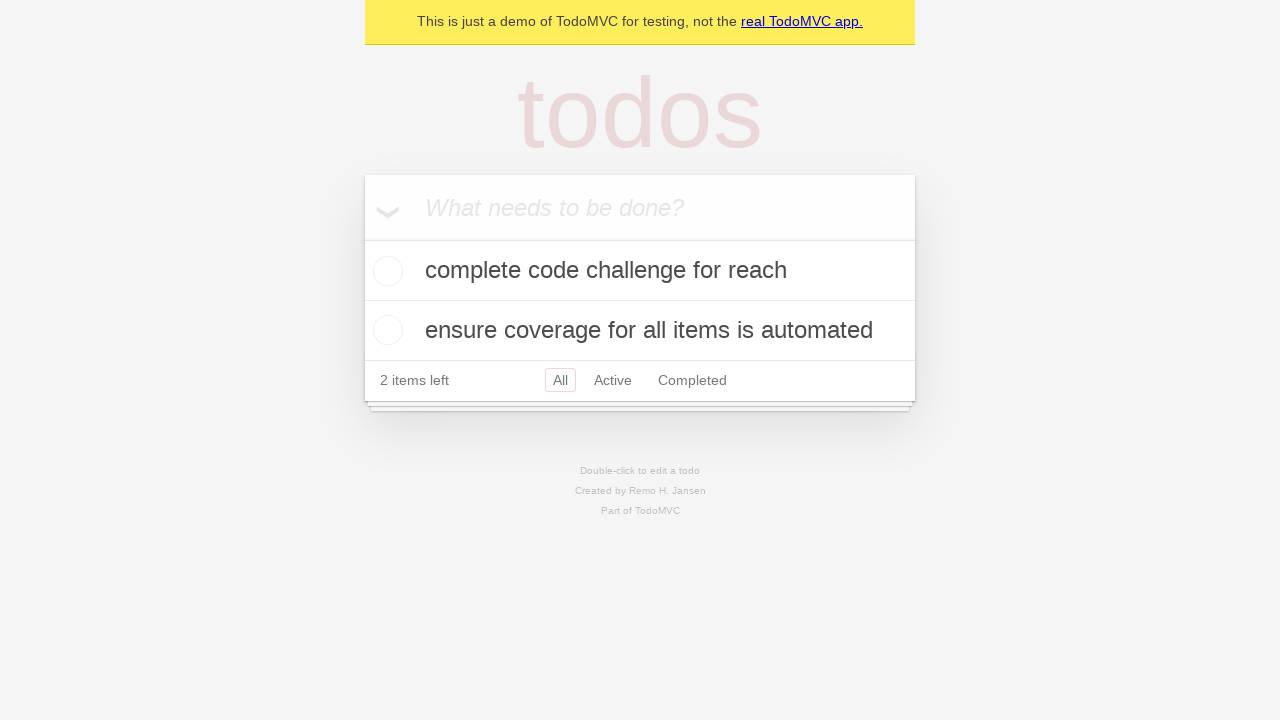

Filled new todo input with 'discuss solutions' on input.new-todo
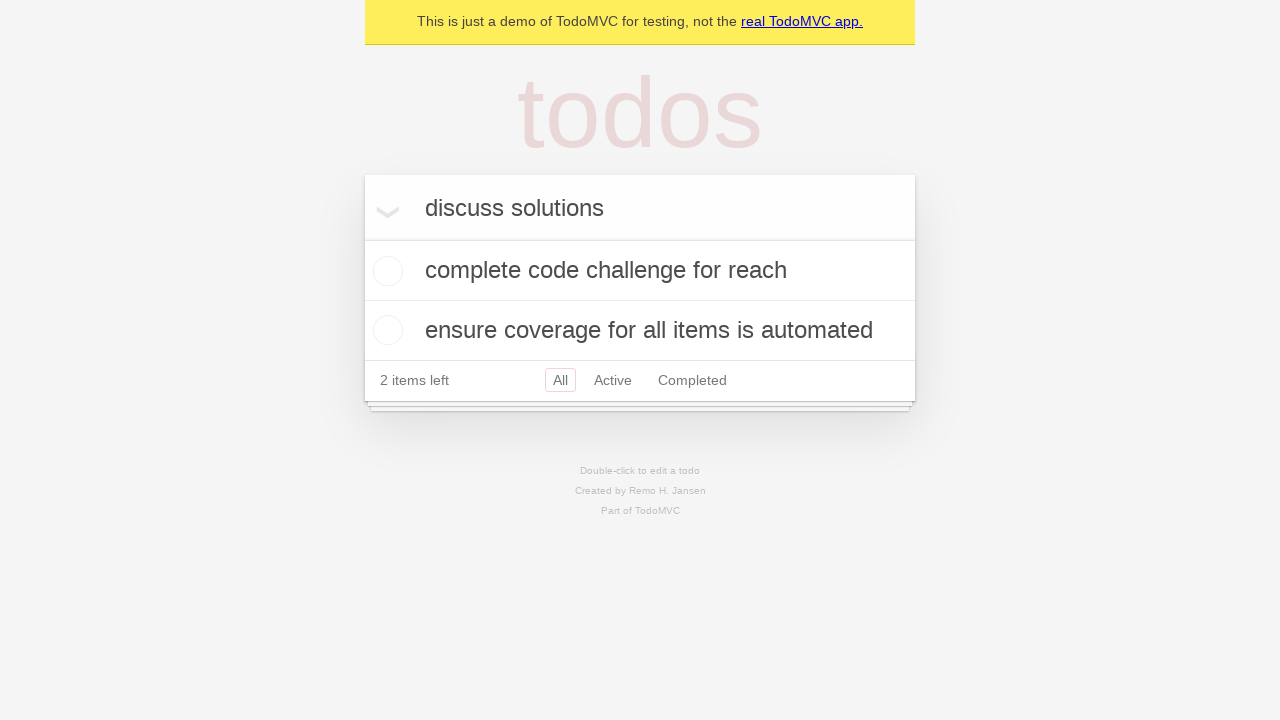

Pressed Enter to add todo item 'discuss solutions' on input.new-todo
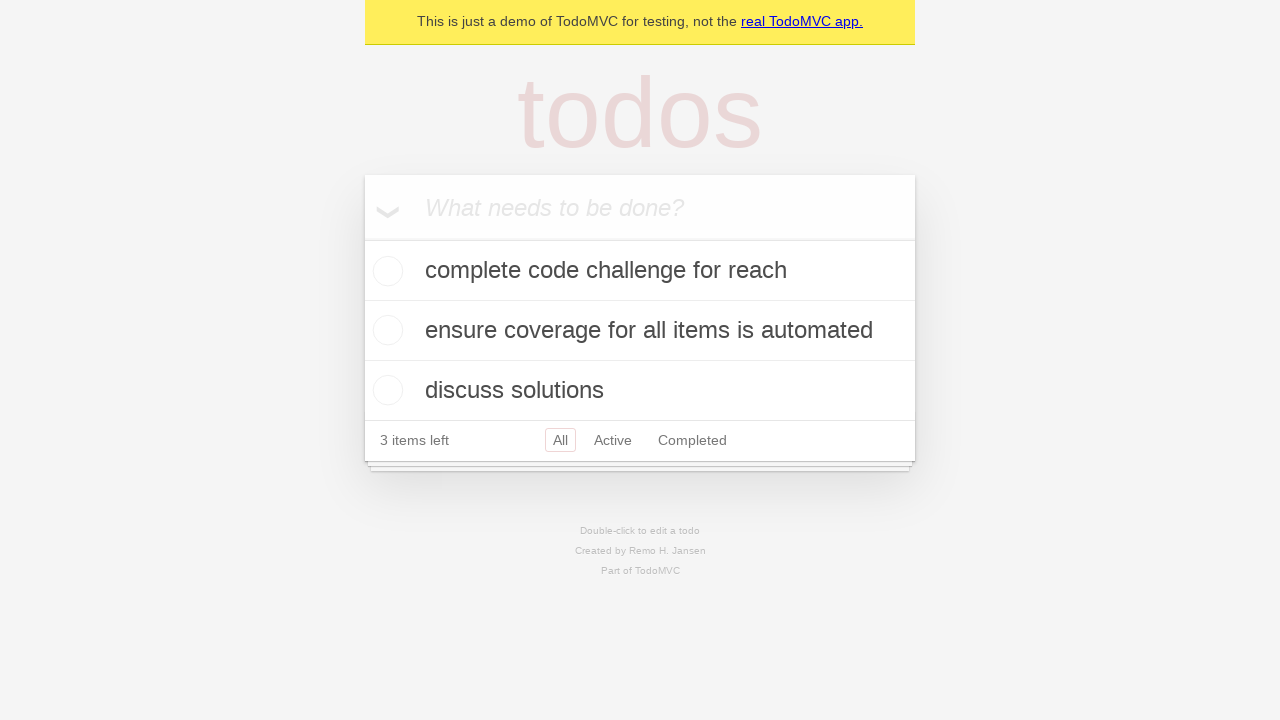

Marked second todo item as completed at (385, 330) on input.toggle >> nth=1
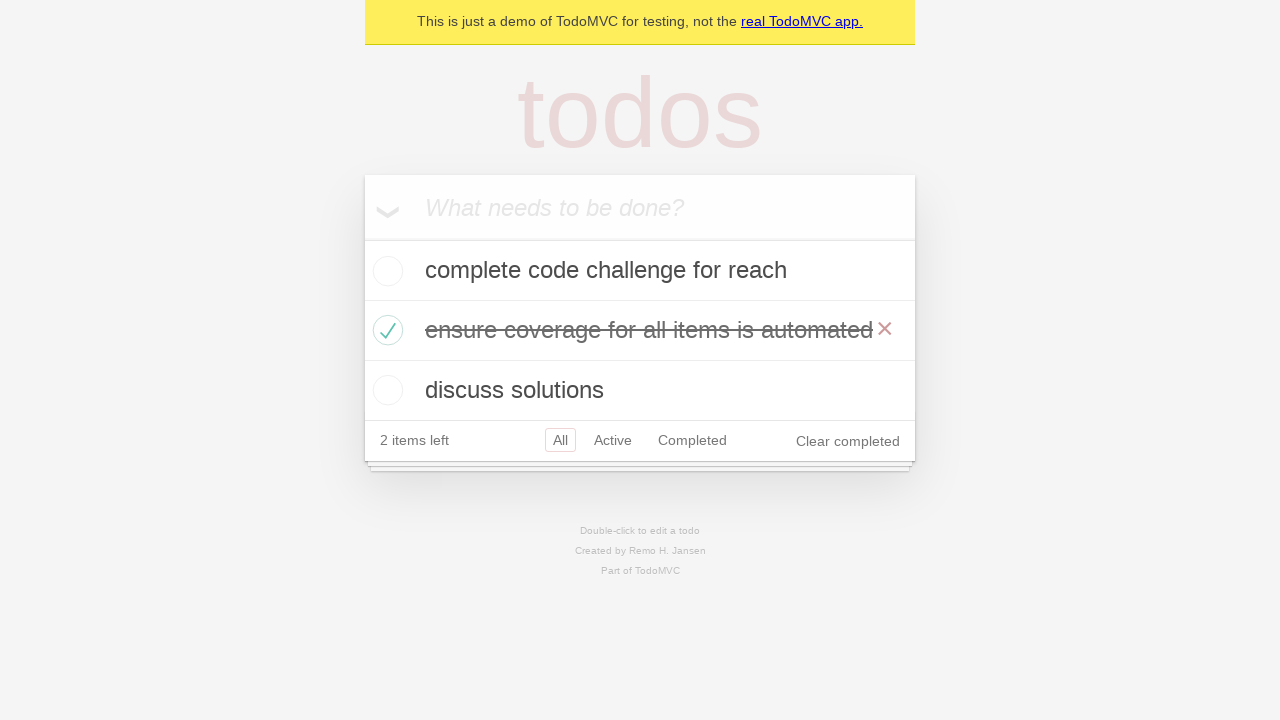

Clicked active filter to show only active todos at (613, 440) on [href="#/active"]
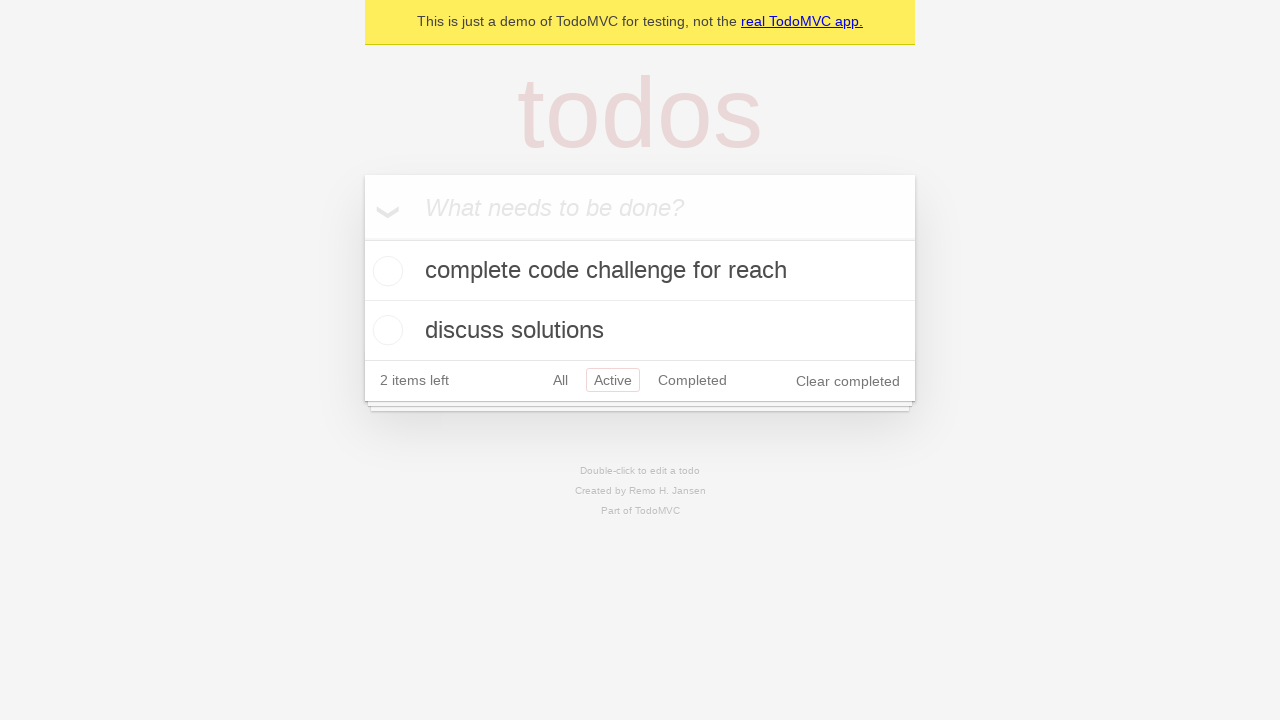

Clicked completed filter to show only completed todos at (692, 380) on [href="#/completed"]
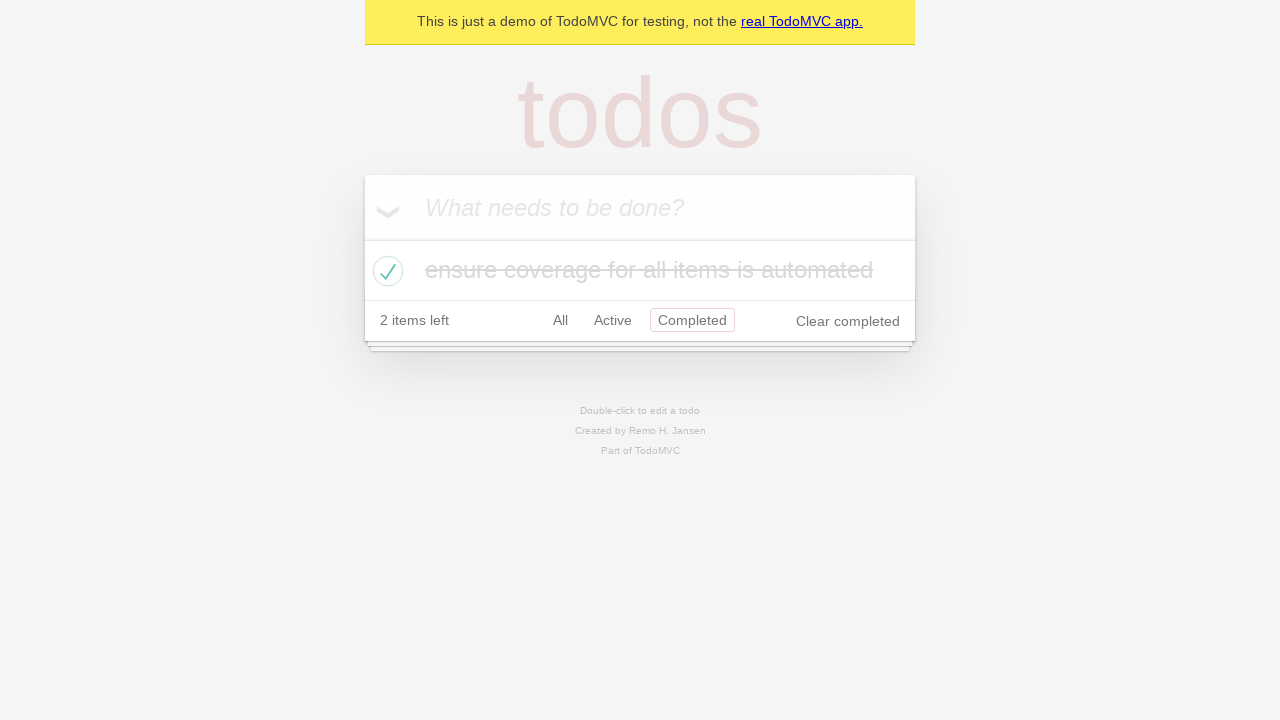

Reloaded the page
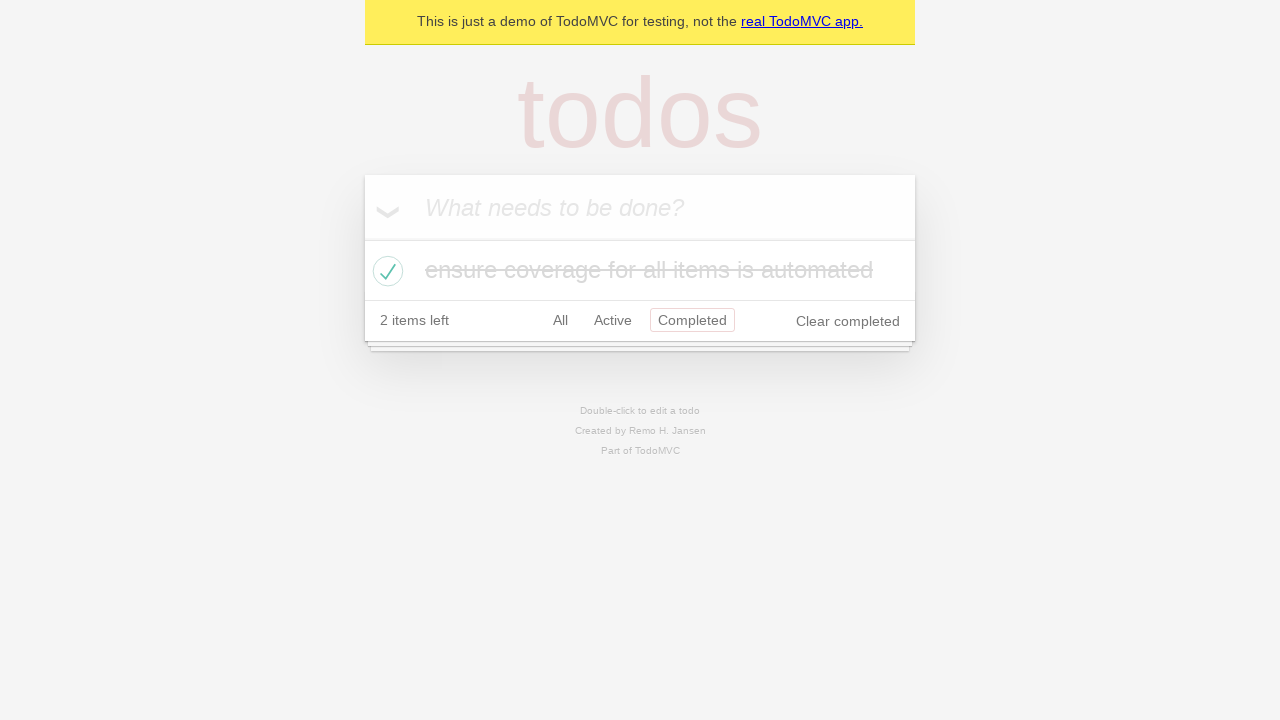

Clicked active filter again after page reload at (613, 320) on [href="#/active"]
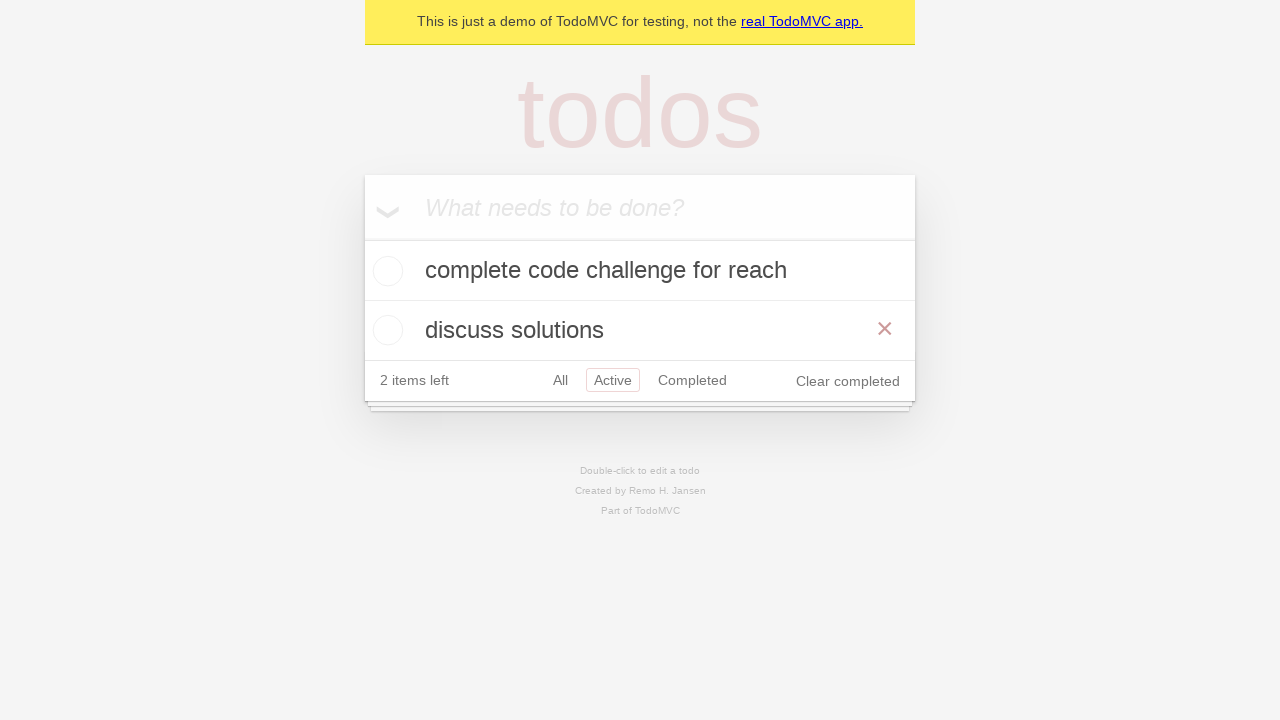

Clicked completed filter again after page reload at (692, 380) on [href="#/completed"]
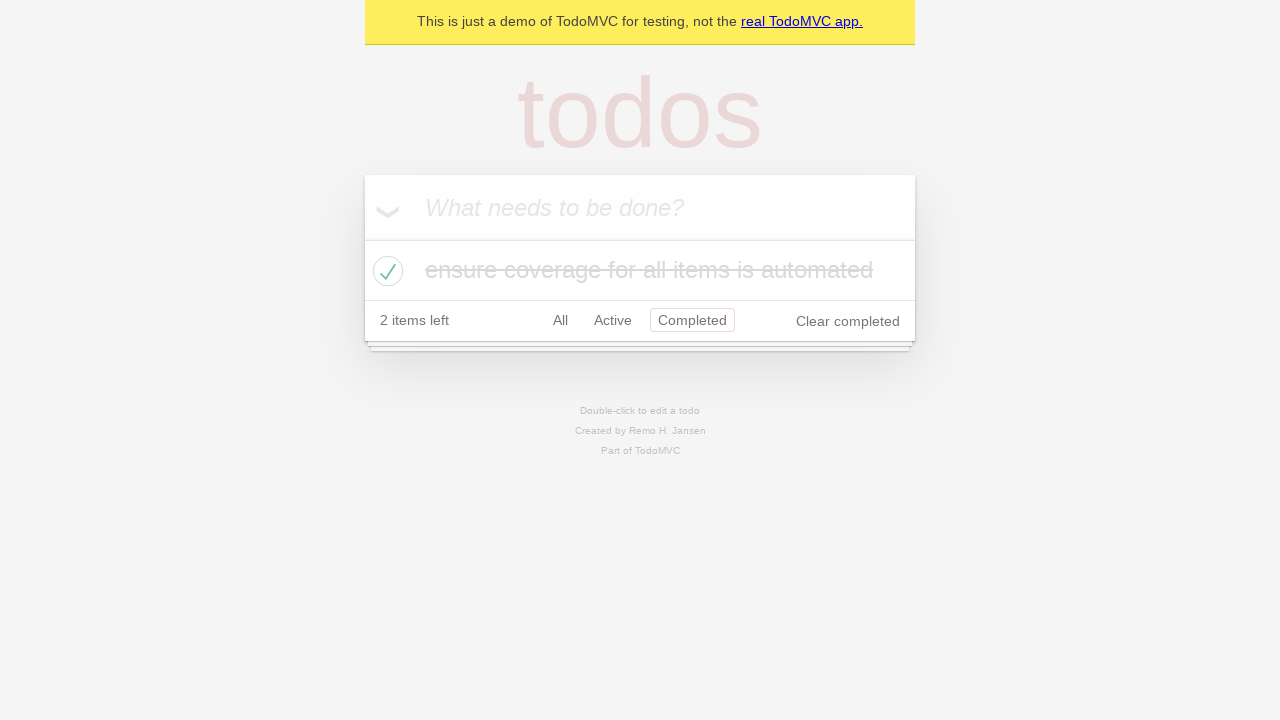

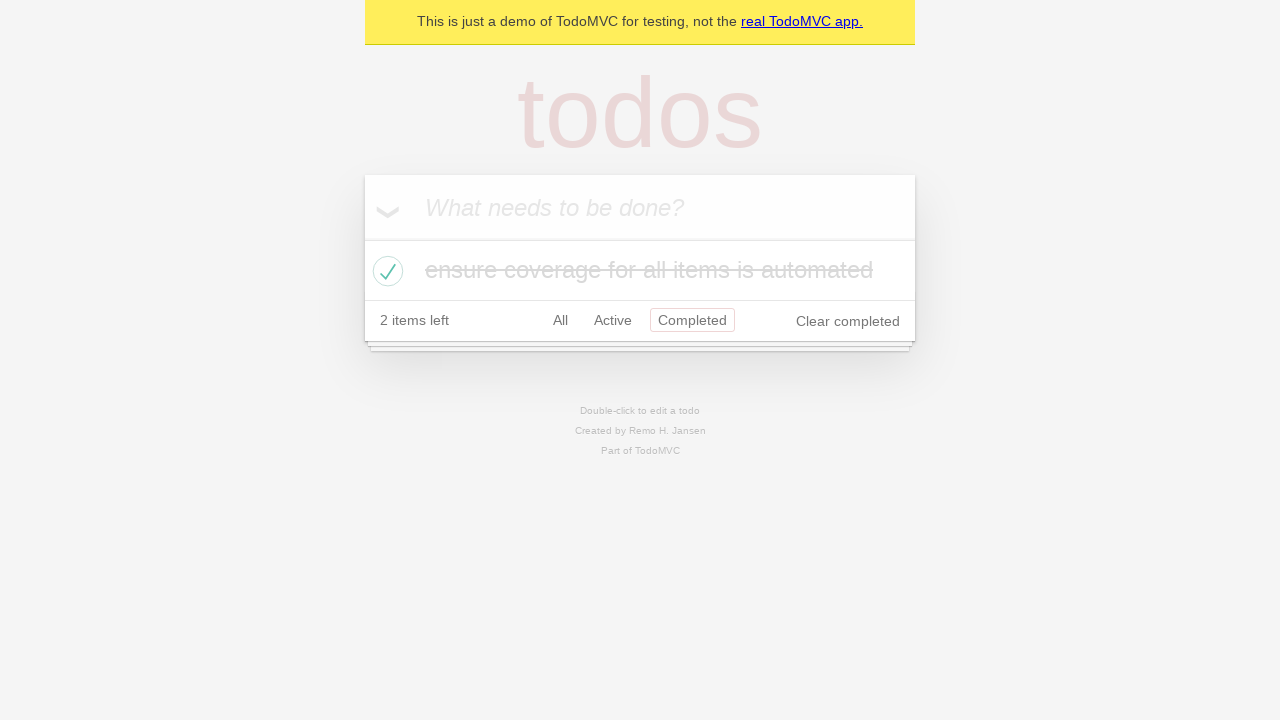